Navigates to broken images page to check for image presence

Starting URL: https://the-internet.herokuapp.com/

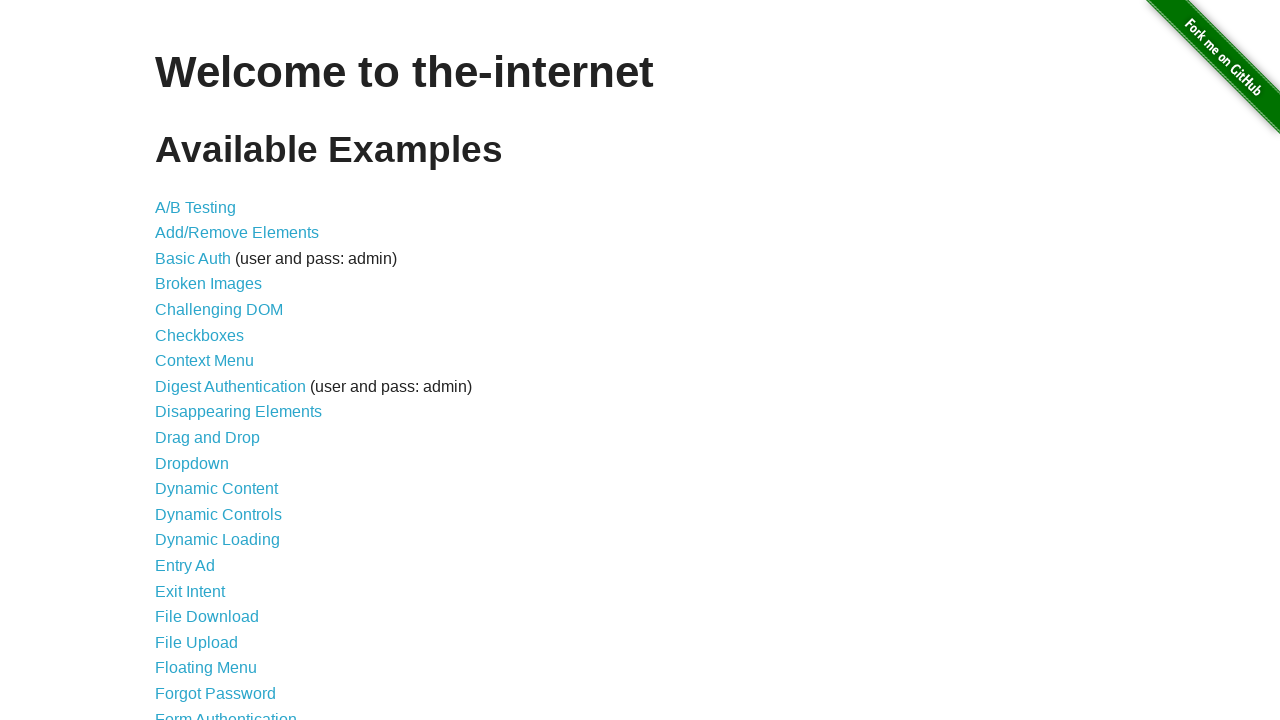

Clicked on Broken Images link at (208, 284) on xpath=//a[text()='Broken Images']
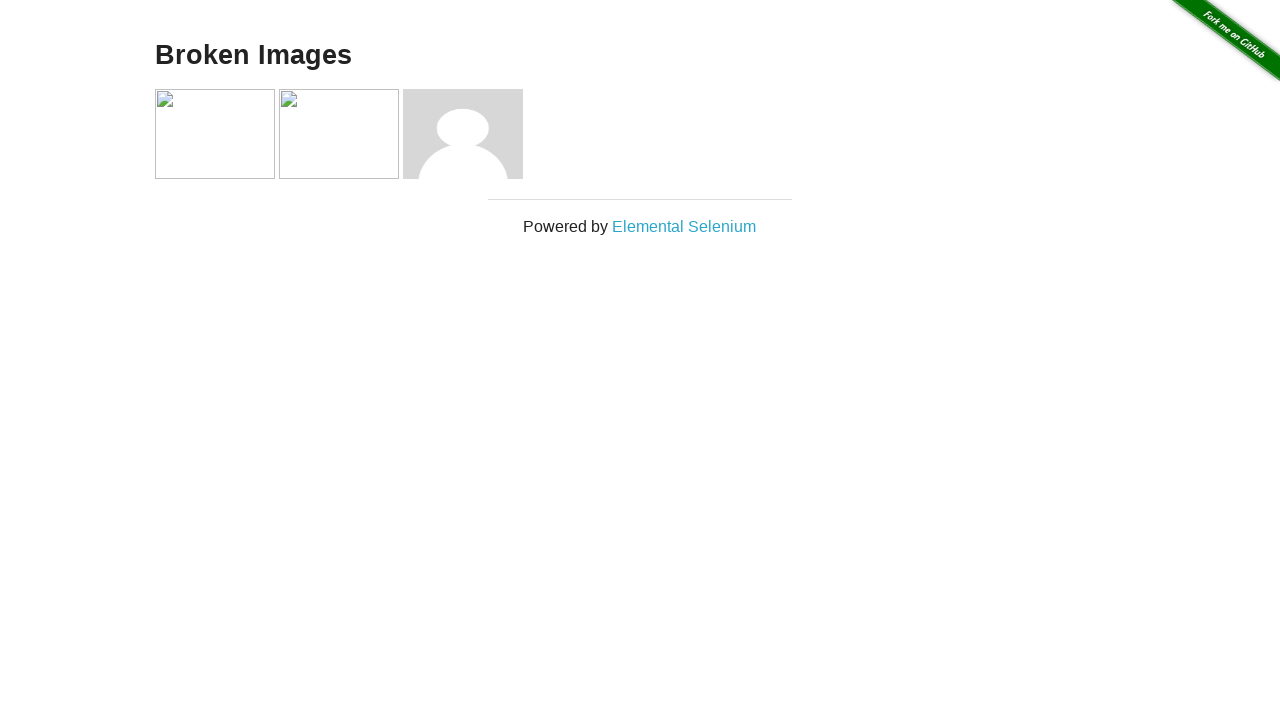

Waited for images to load on broken images page
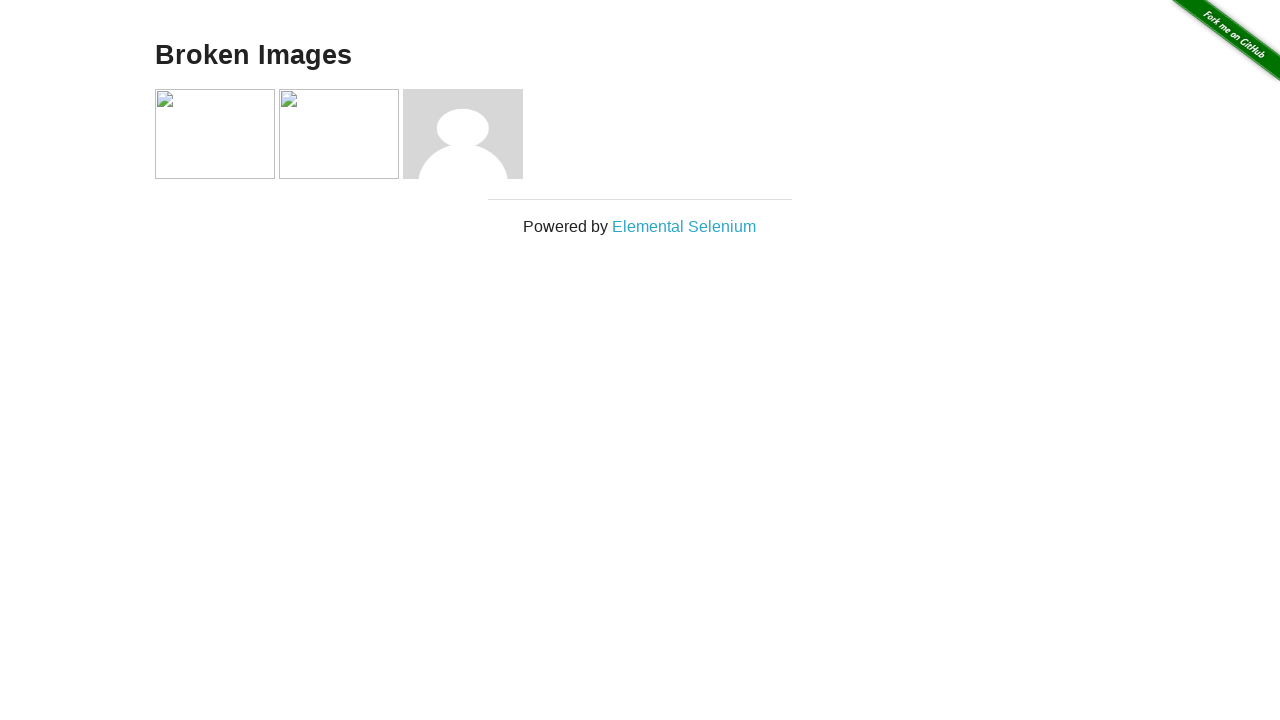

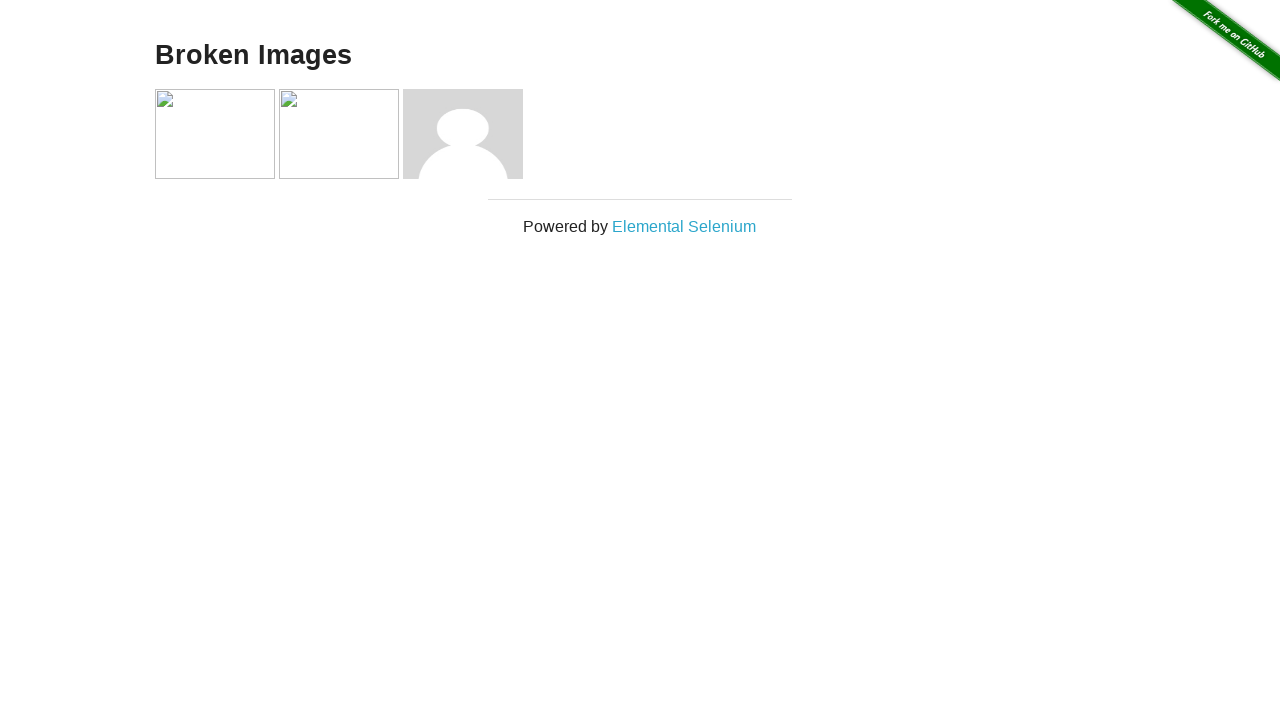